Tests the quota dropdown selection on the erail.in railway enquiry website by selecting the "Defence" option from the quota dropdown menu.

Starting URL: http://erail.in

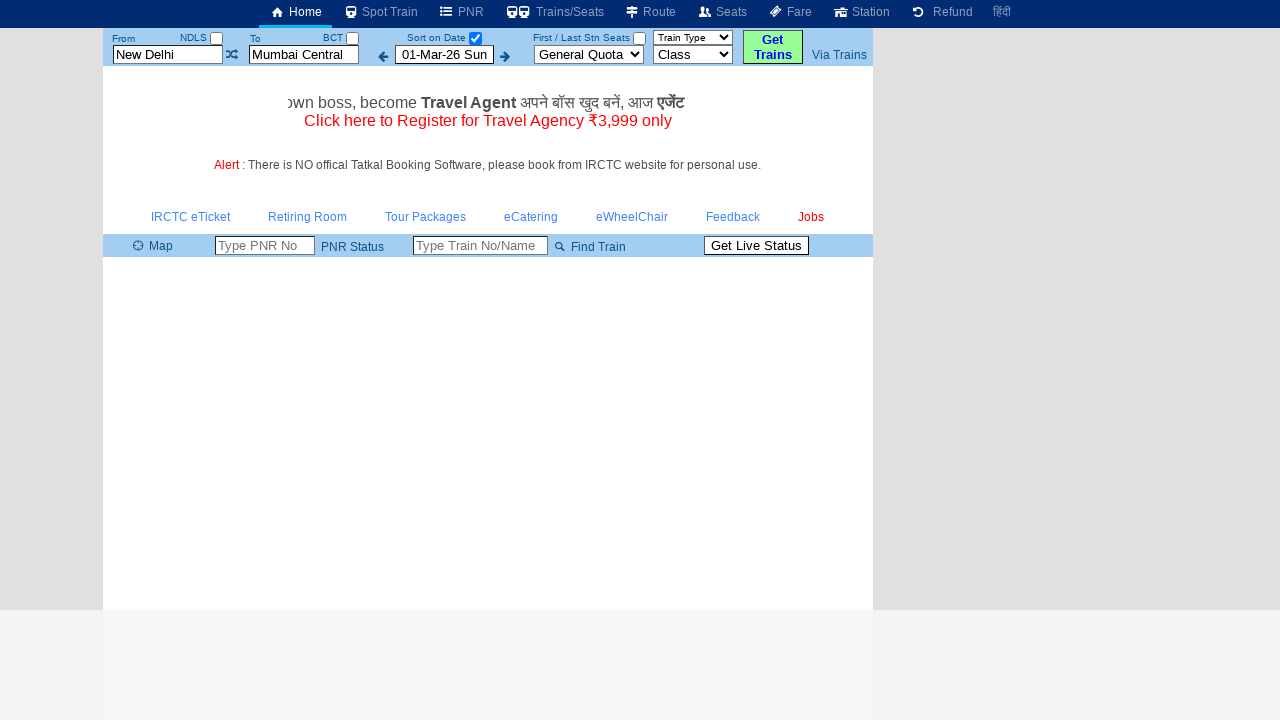

Quota dropdown selector loaded
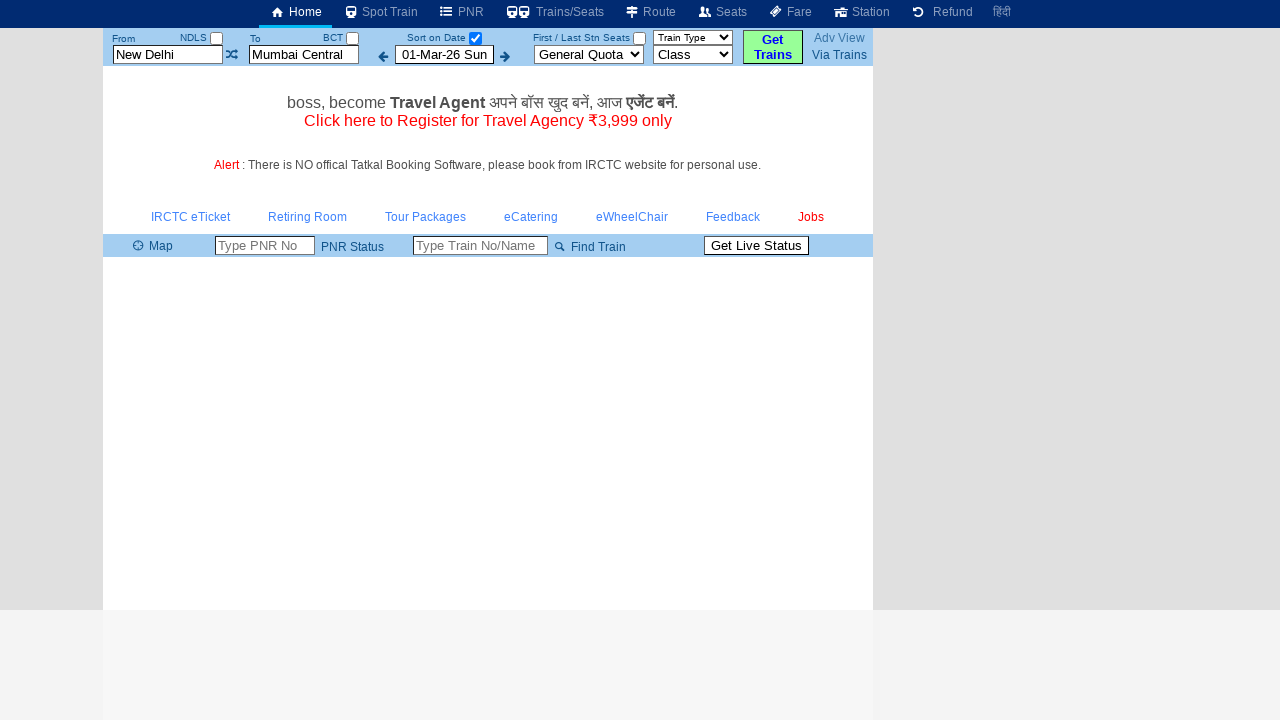

Selected 'Defence' option from quota dropdown on #cmbQuota
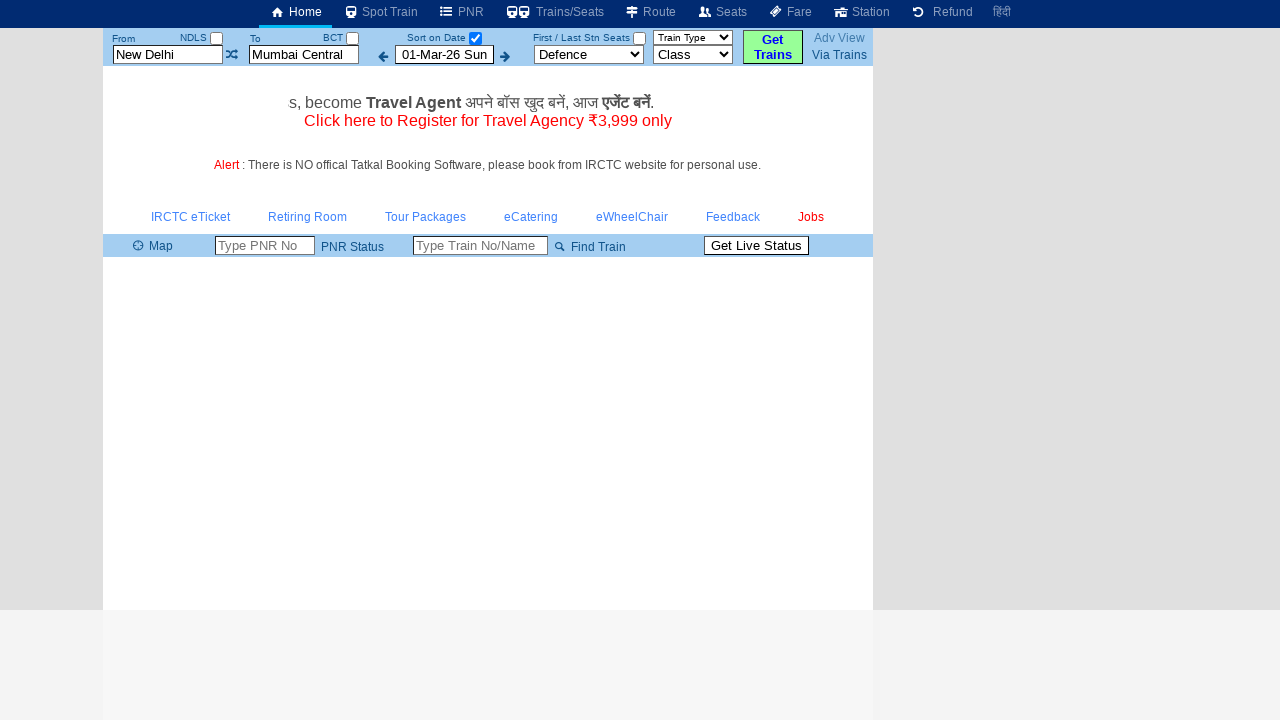

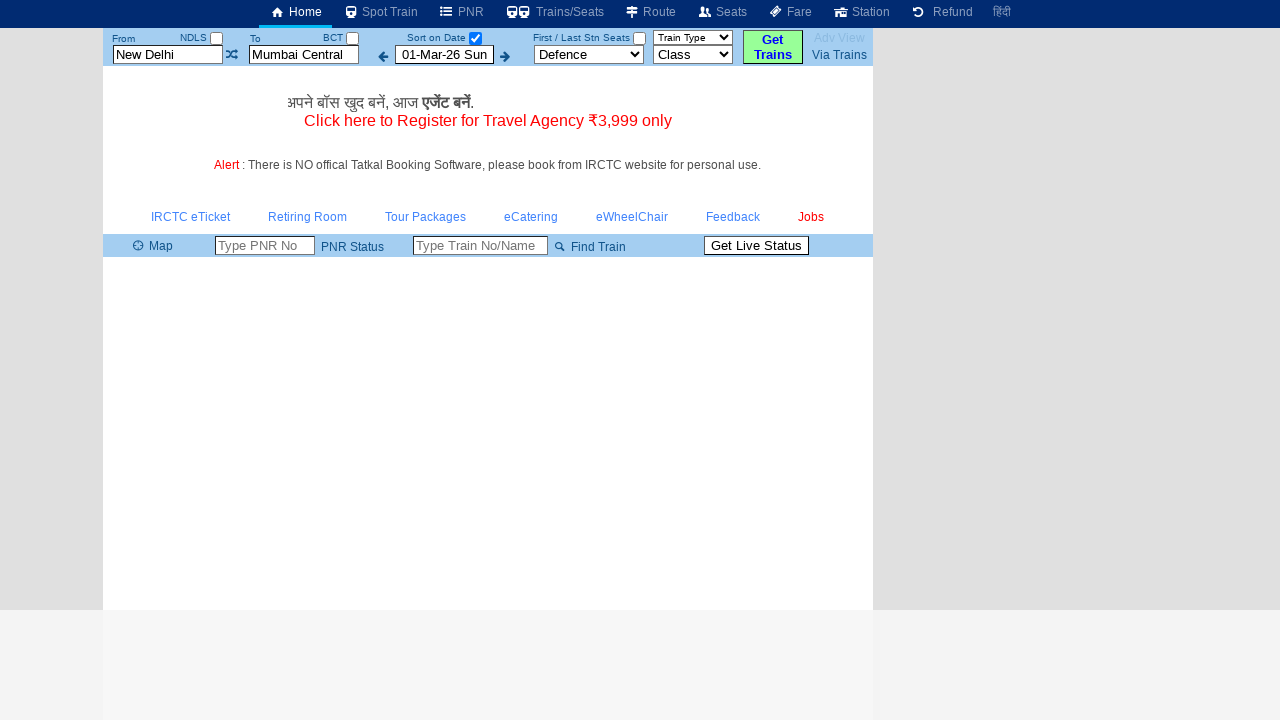